Tests iframe interaction by scrolling to the bottom of the page, switching to an iframe, and filling a user data input field with a name

Starting URL: https://cursoautomacao.netlify.app/

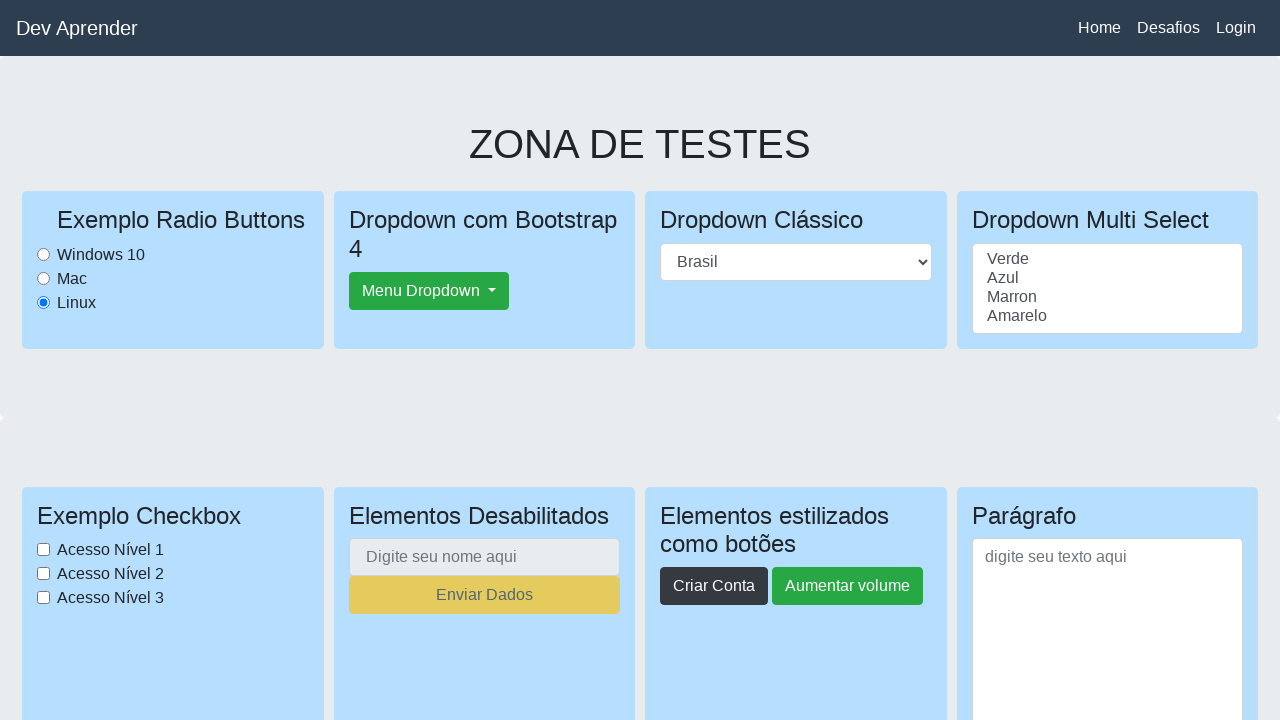

Scrolled to the bottom of the page
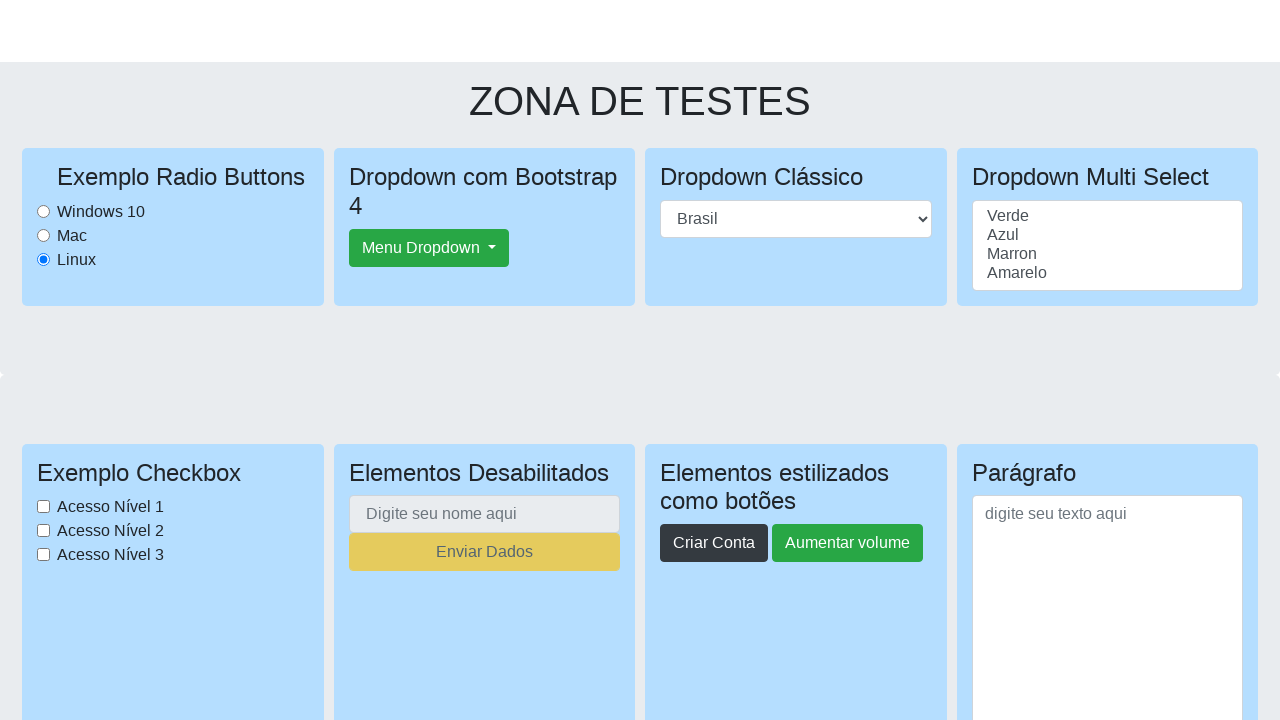

Located and switched to iframe with src='https://cursoautomacao.netlify.app/desafios.html'
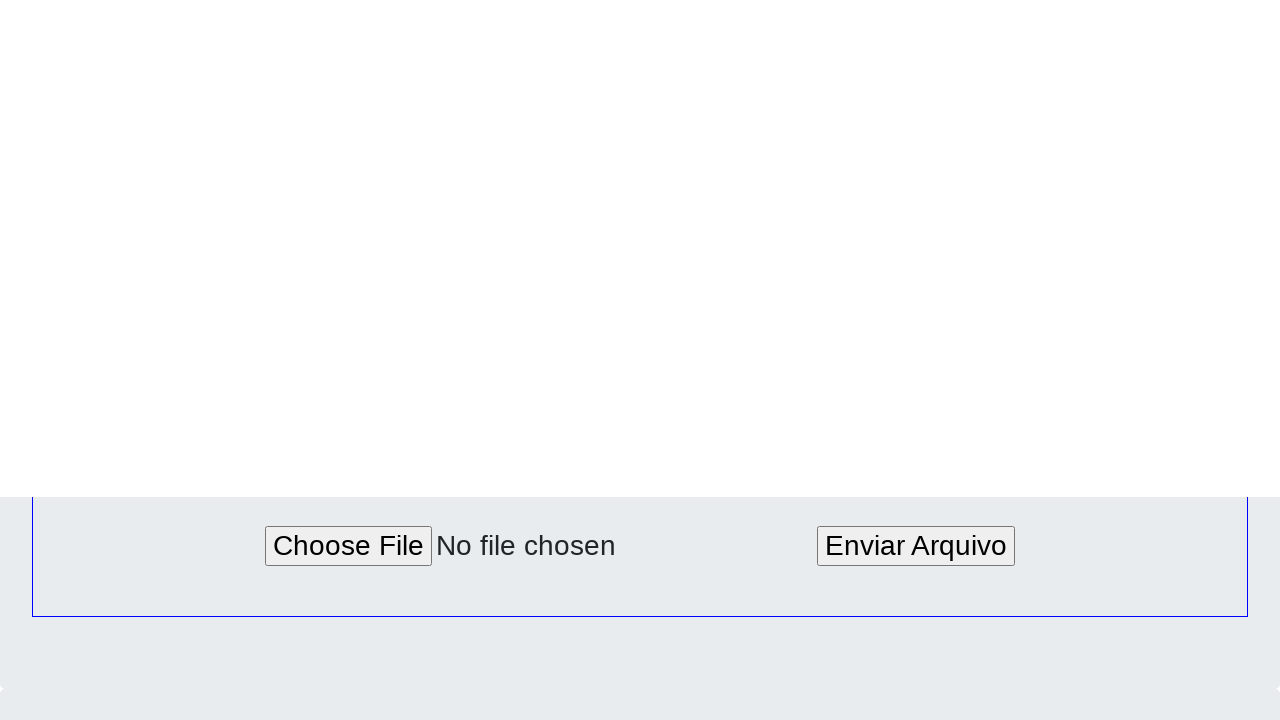

Filled user data input field with 'Maria Santos' on iframe[src="https://cursoautomacao.netlify.app/desafios.html"] >> internal:contr
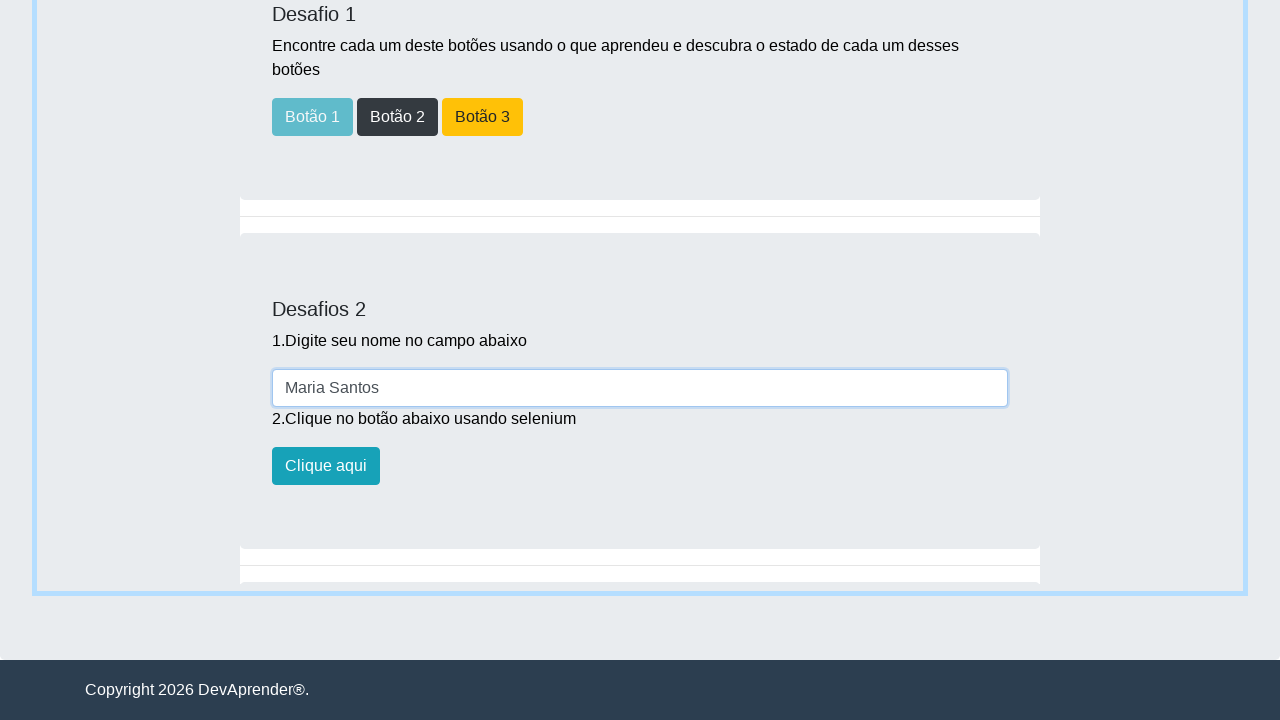

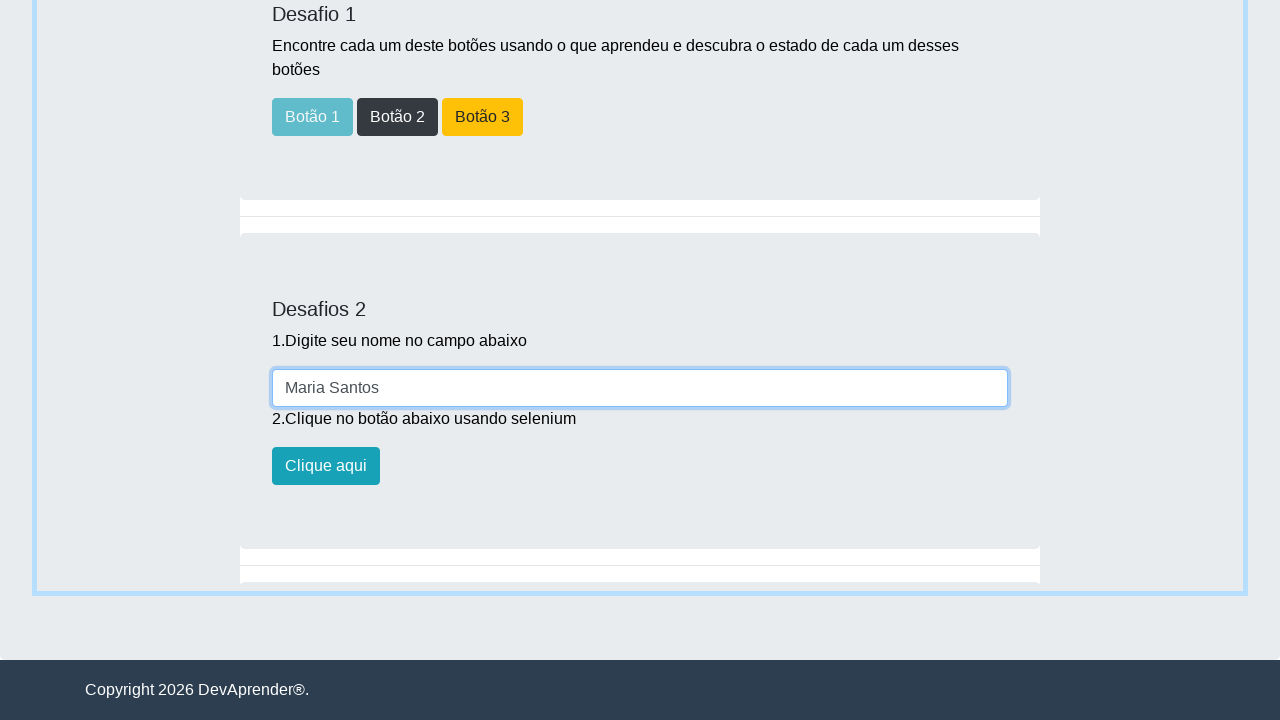